Tests a dynamic button that changes state when clicked by clicking it twice and observing the state changes

Starting URL: https://testautomationpractice.blogspot.com/

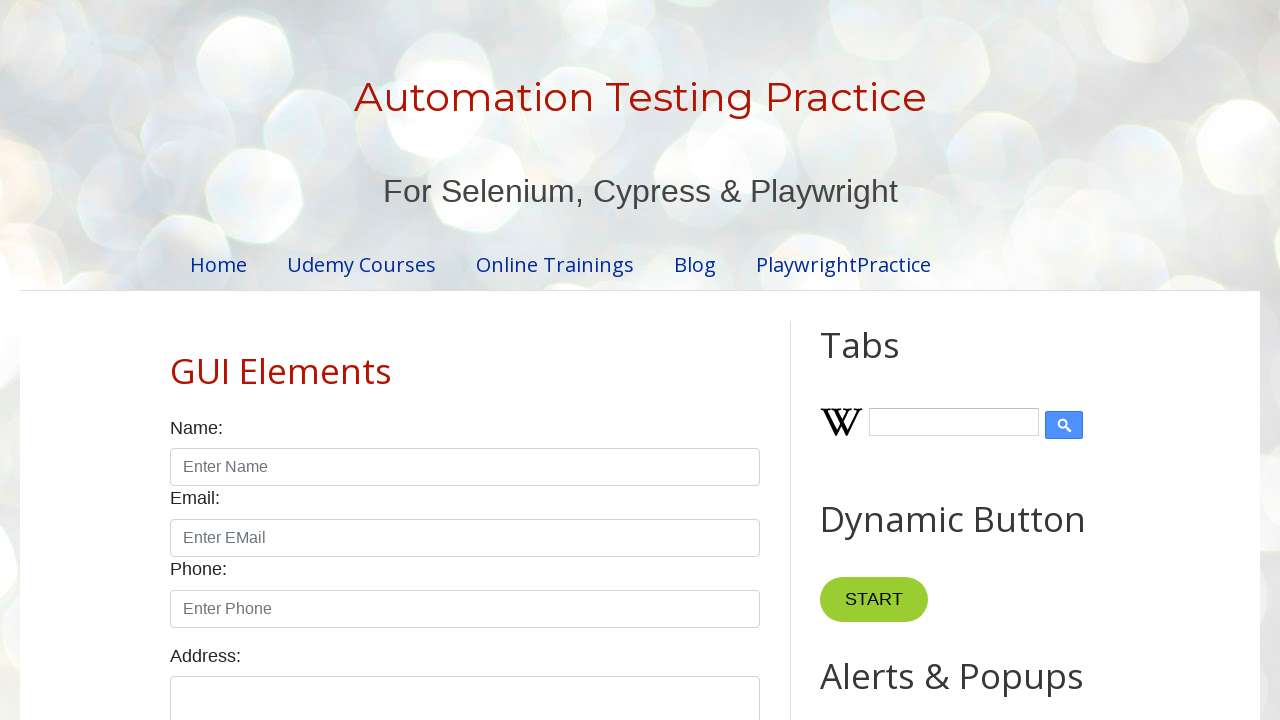

Clicked the dynamic button for the first time at (874, 600) on xpath=//button[@onclick='toggleButton(this)']
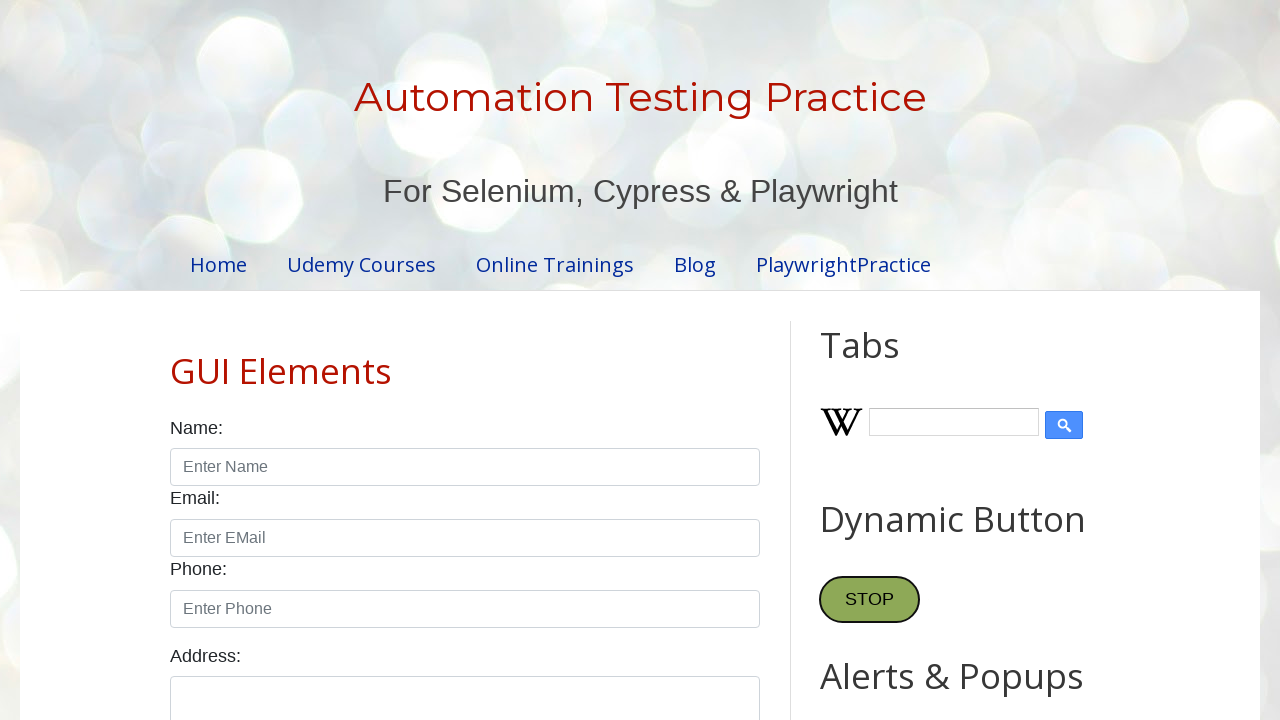

Waited 2 seconds for button state to change
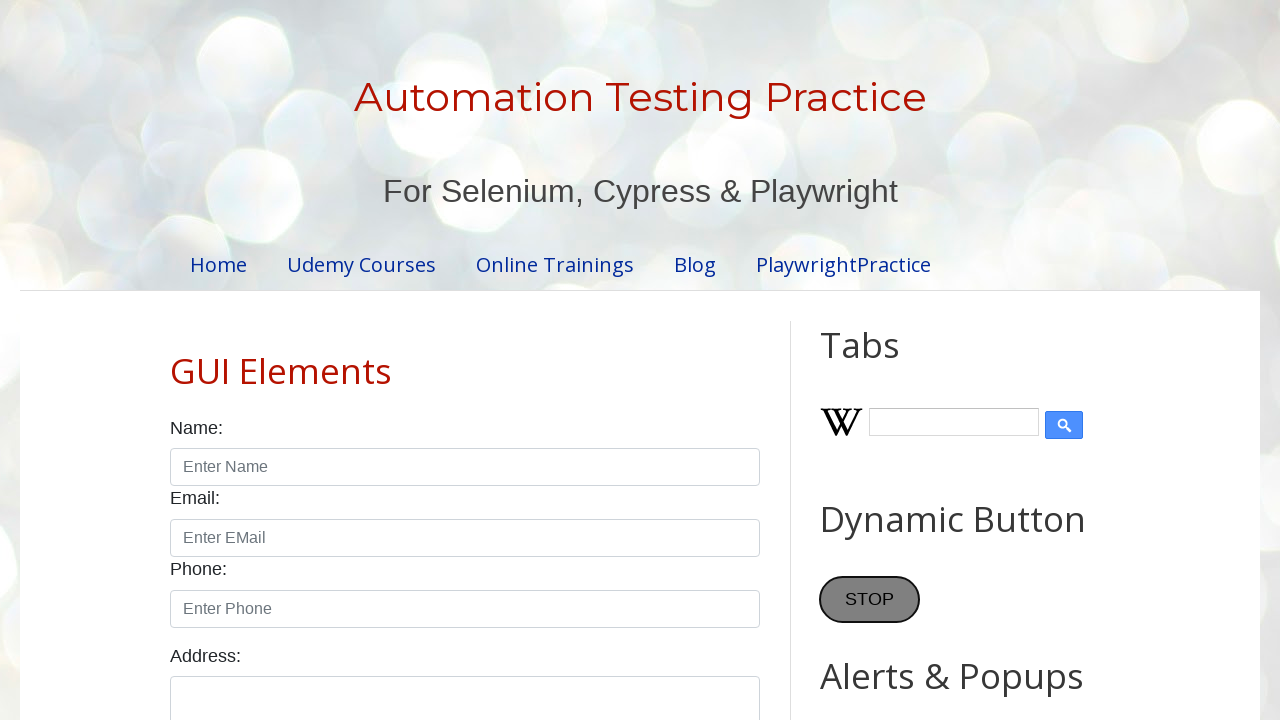

Clicked the dynamic button for the second time to toggle state at (870, 600) on xpath=//button[@onclick='toggleButton(this)']
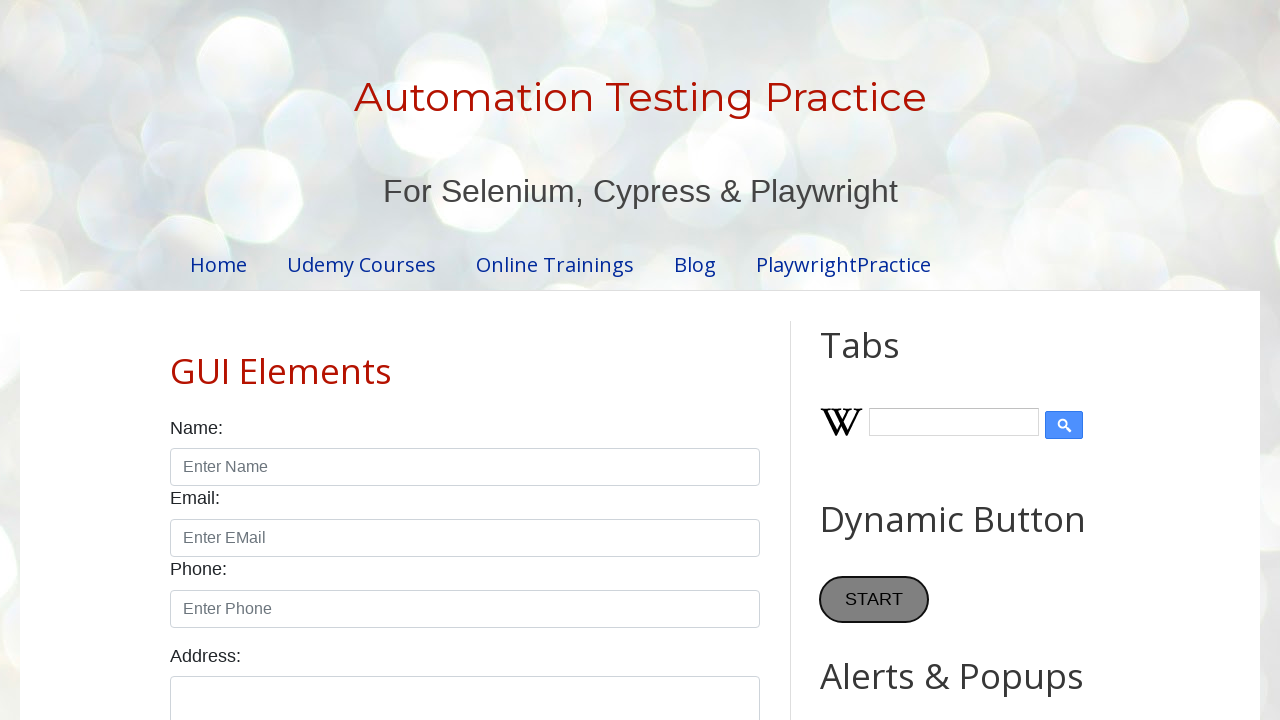

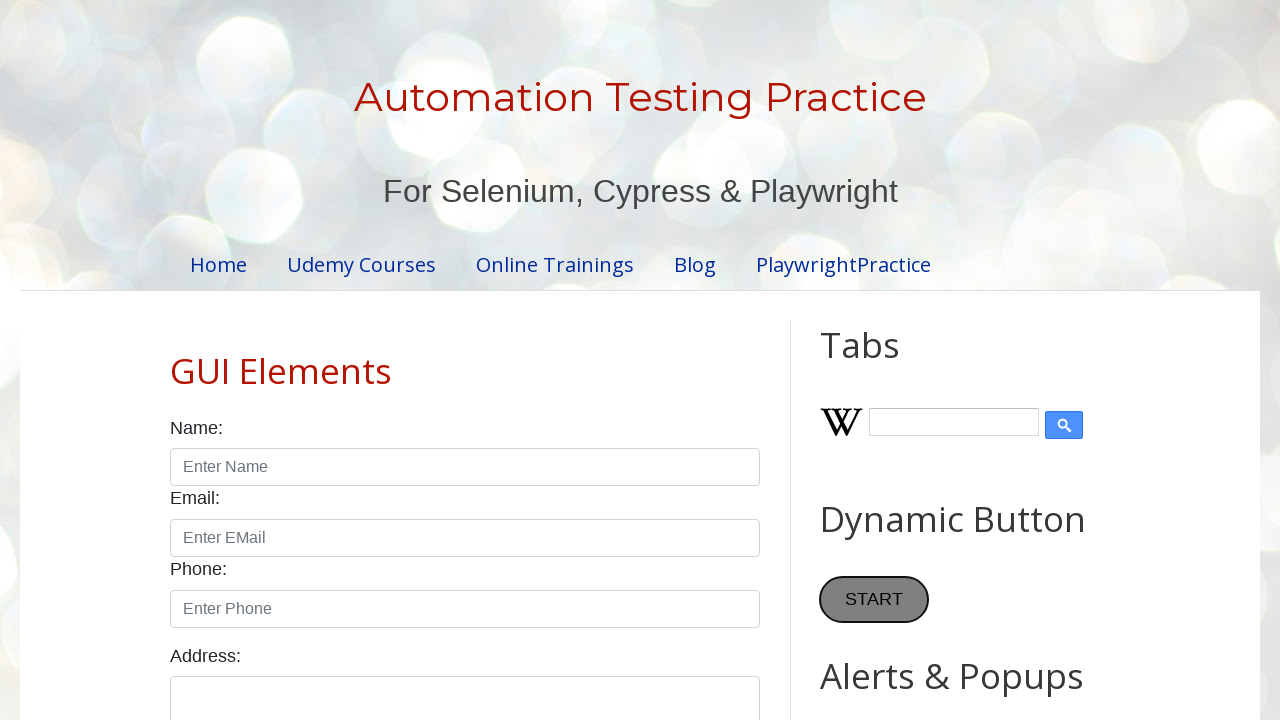